Navigates to NASDAQ Trader website, clicks on a tab to switch views, and clicks a button to load additional data content.

Starting URL: http://www.nasdaqtrader.com/

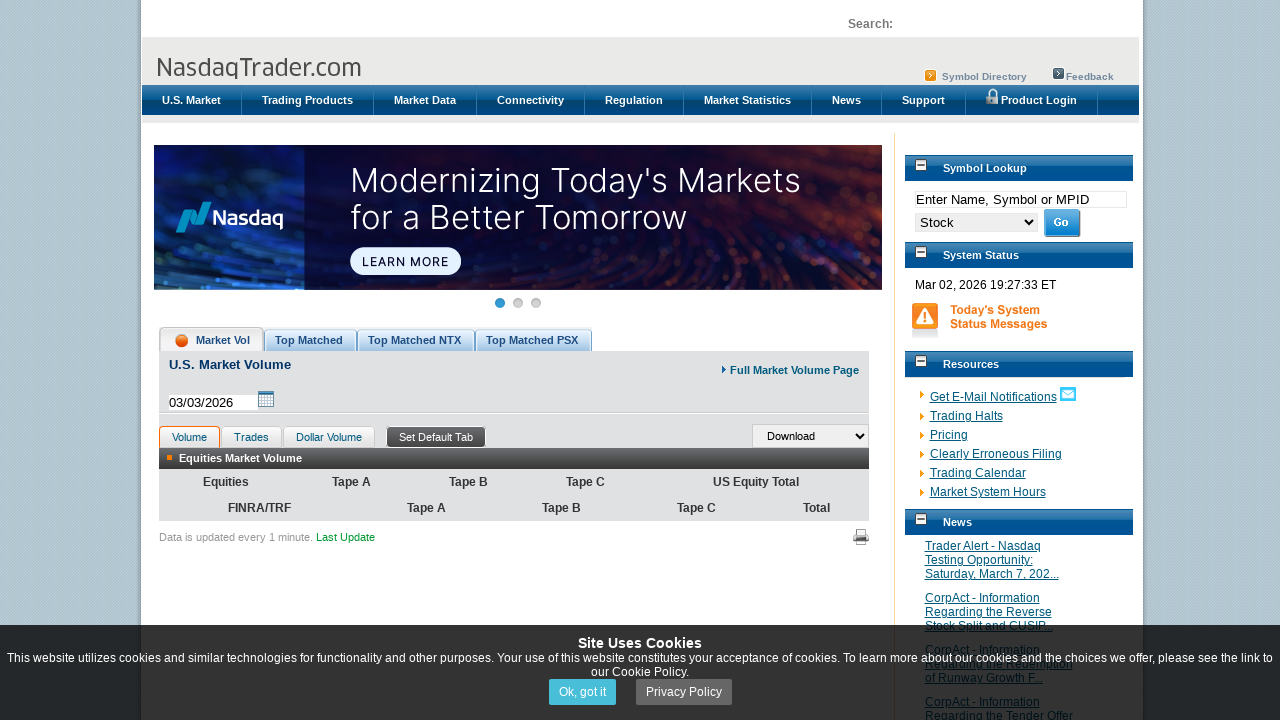

Reloaded the NASDAQ Trader page
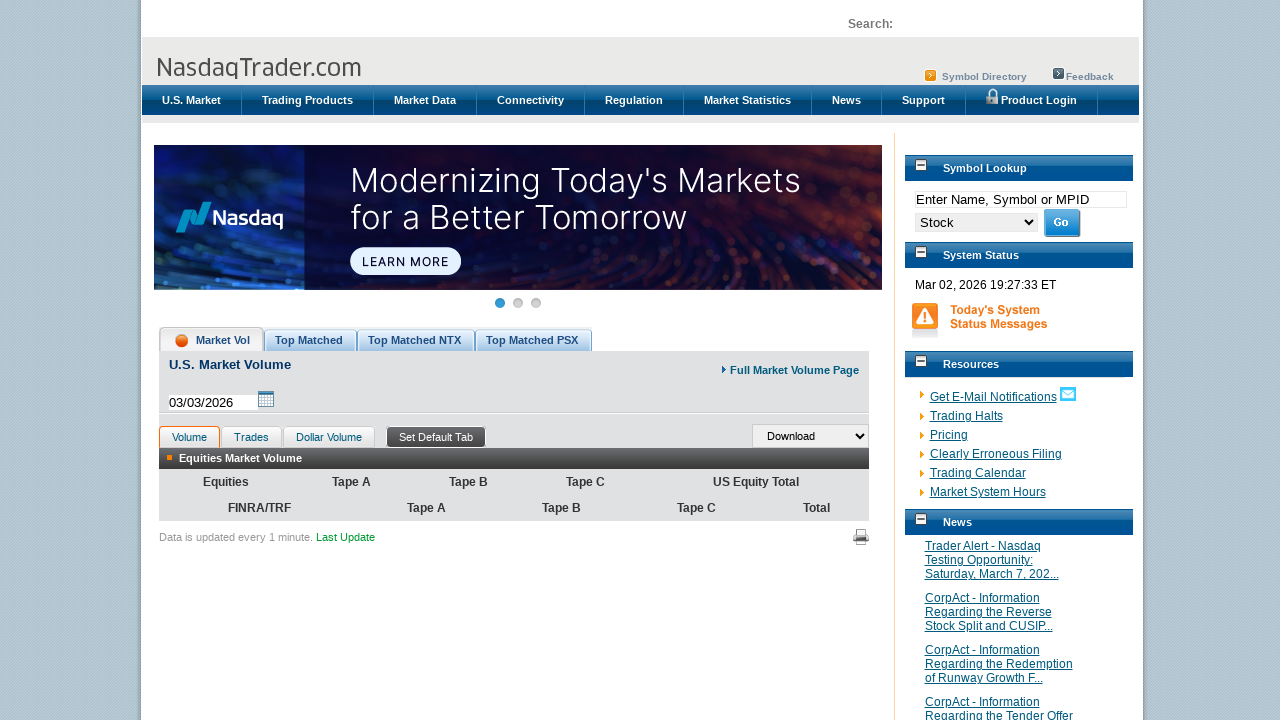

Clicked on tab4 to switch views at (310, 340) on #tab4
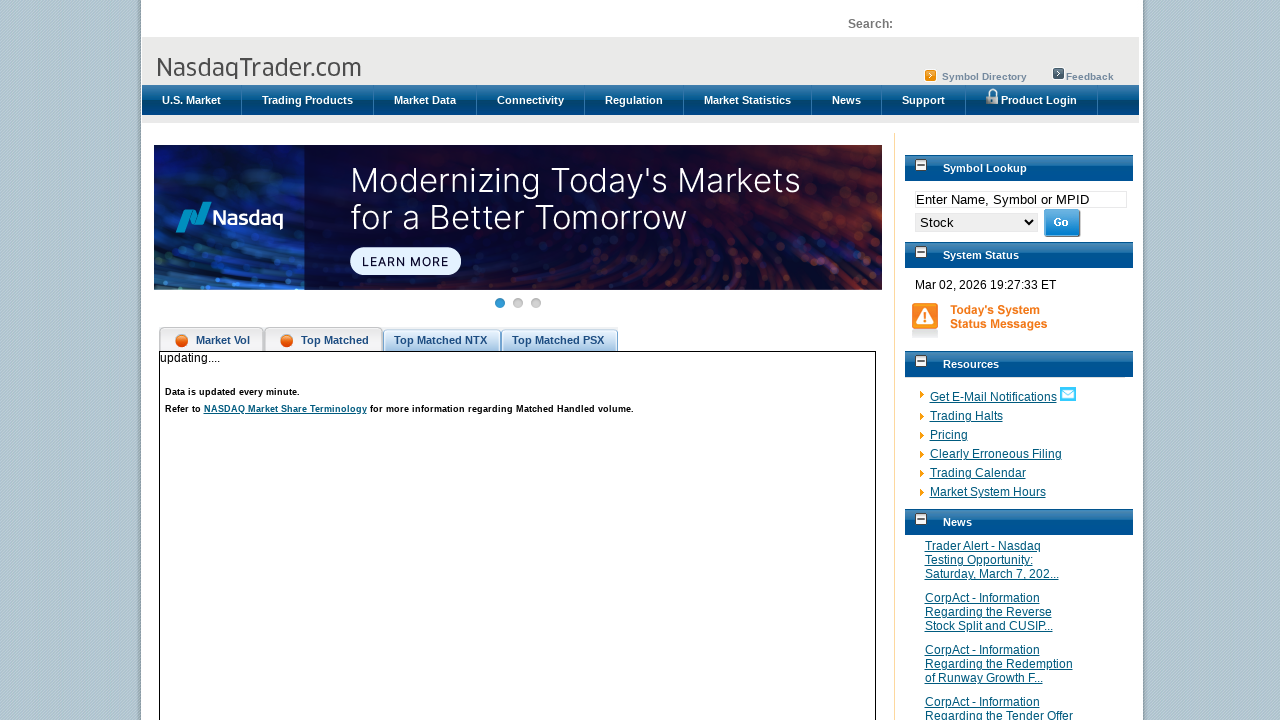

Waited for tab4 content to load
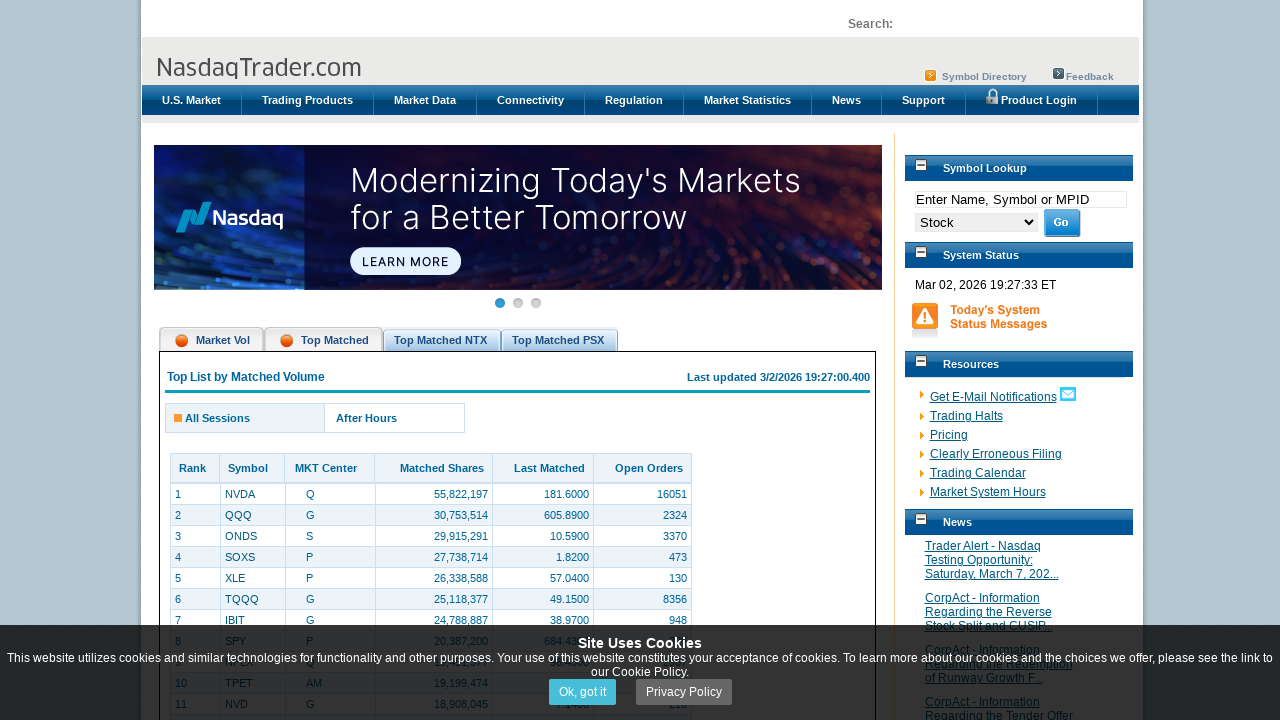

Clicked ahButton to load additional data content at (394, 418) on #ahButton
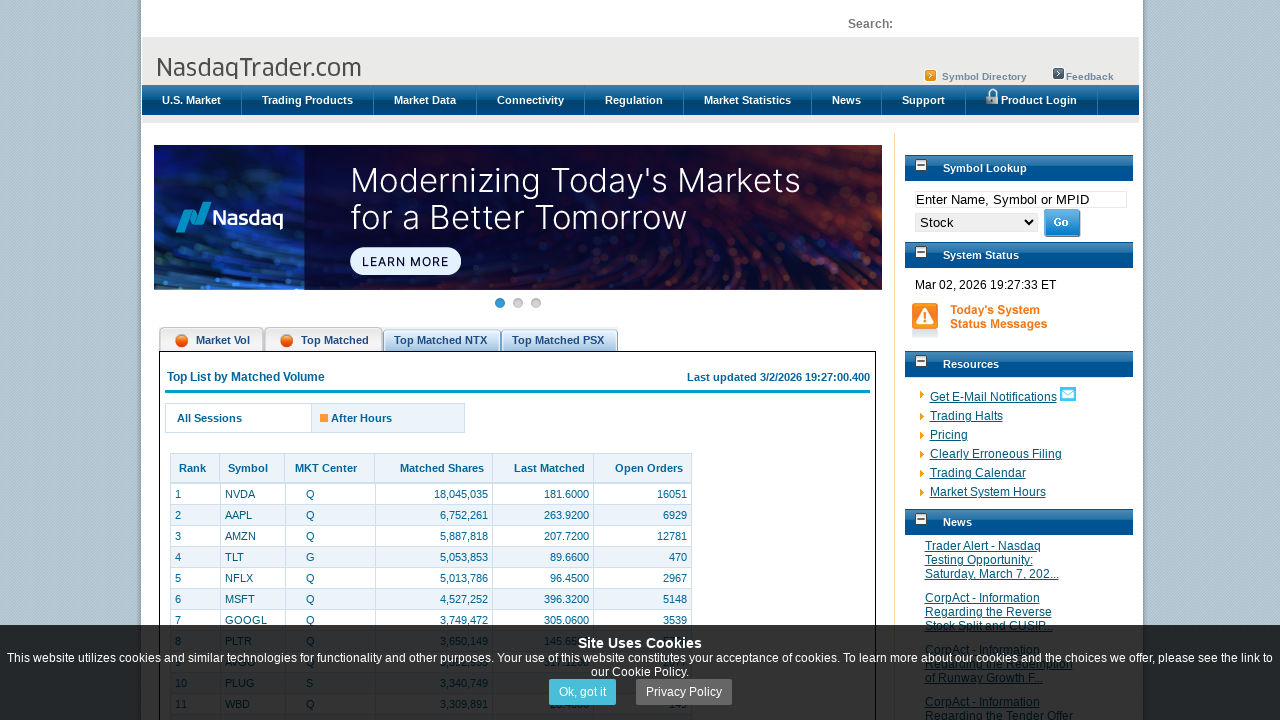

Grid content loaded successfully
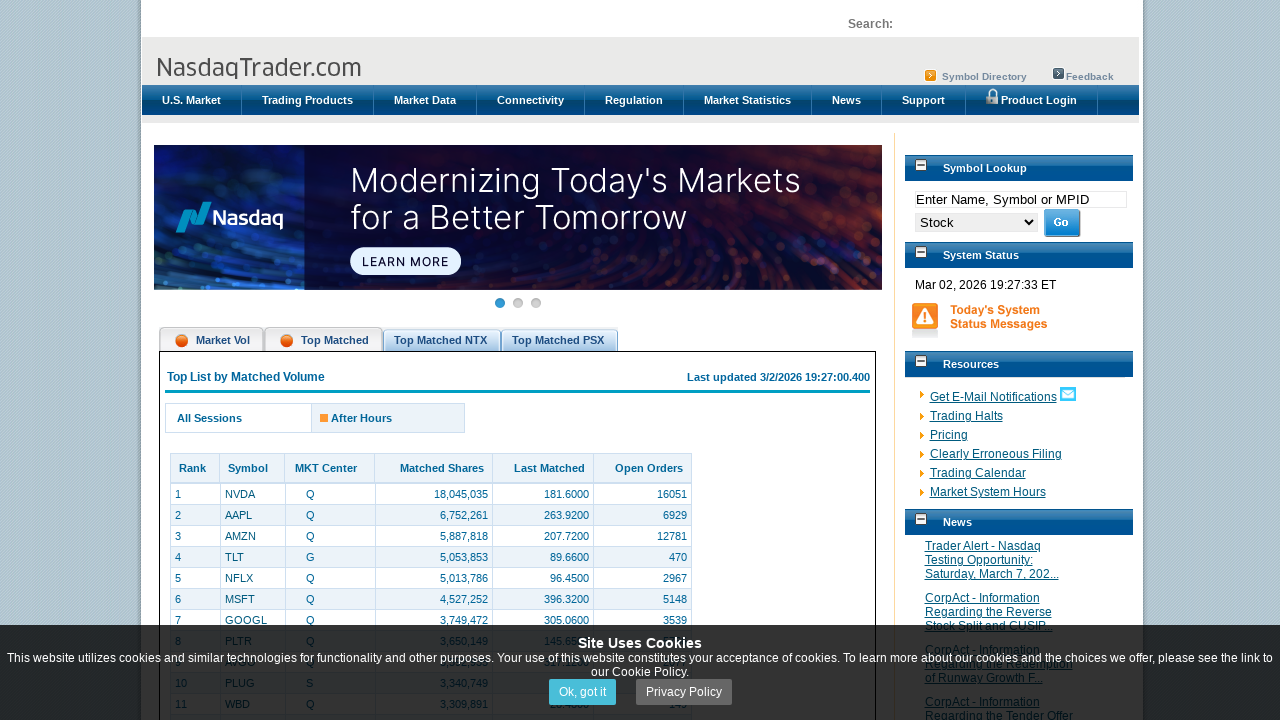

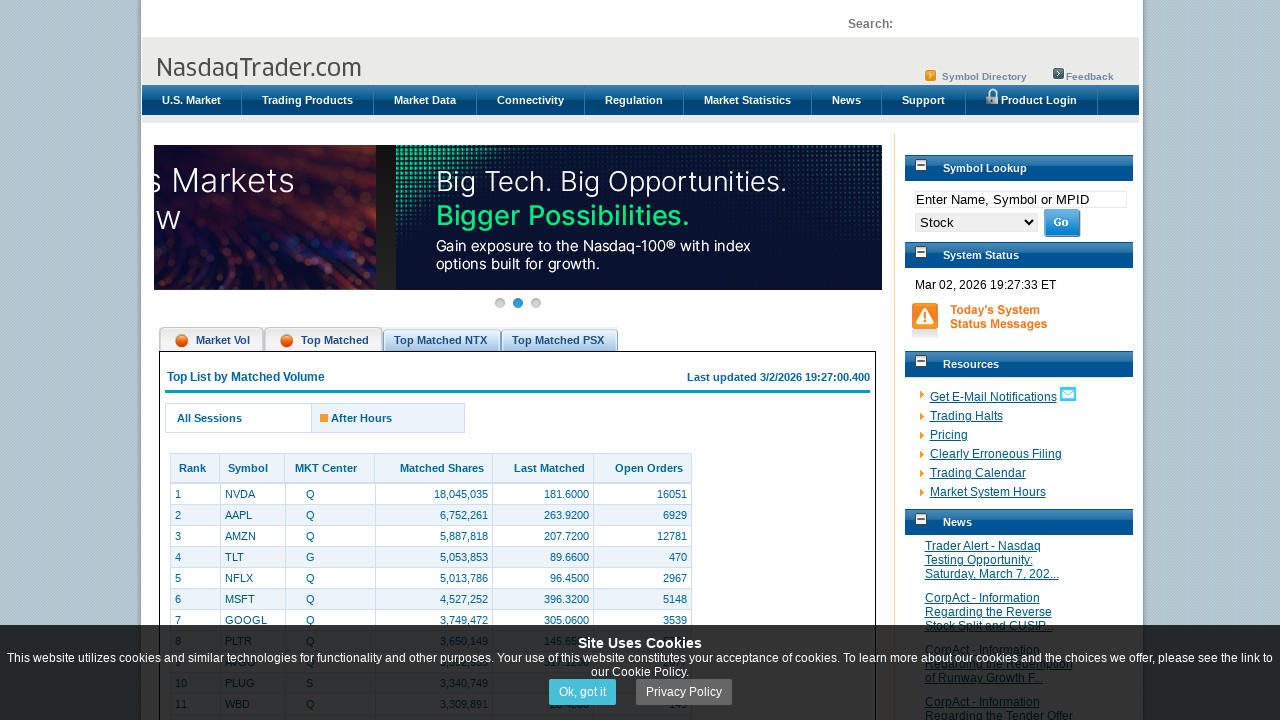